Tests that entered text is trimmed when editing a todo item

Starting URL: https://demo.playwright.dev/todomvc

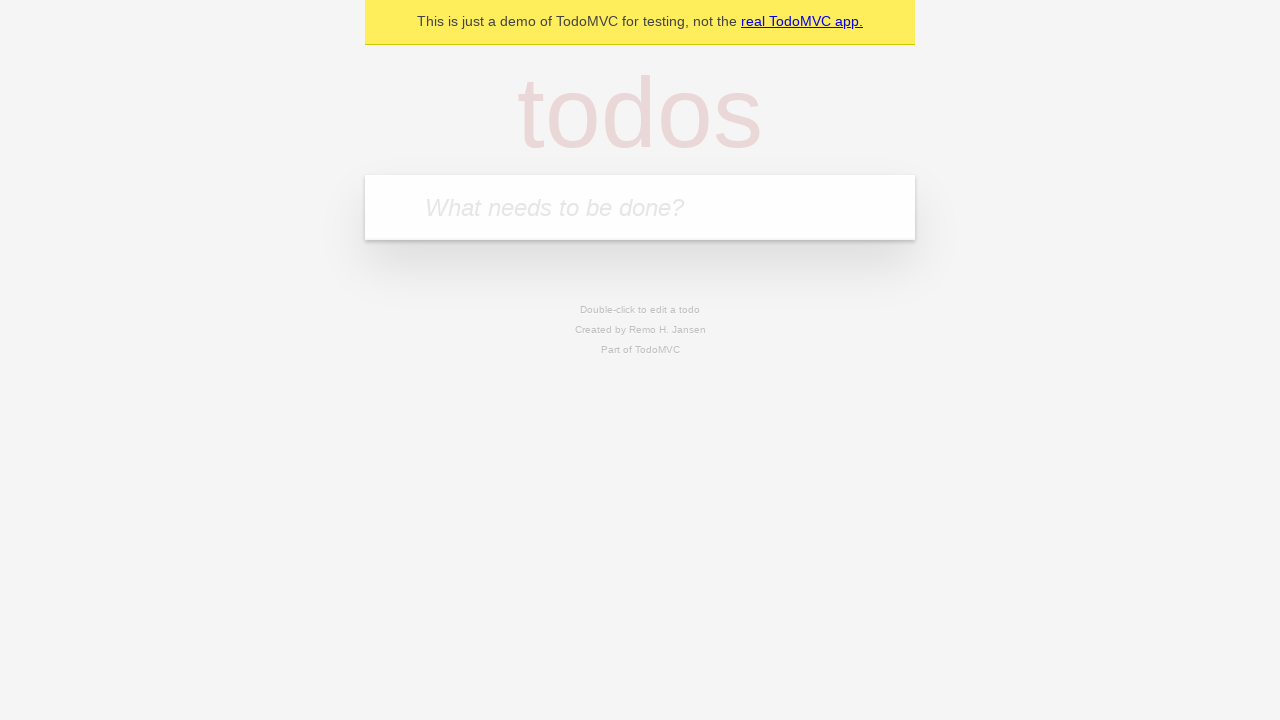

Located the todo input field
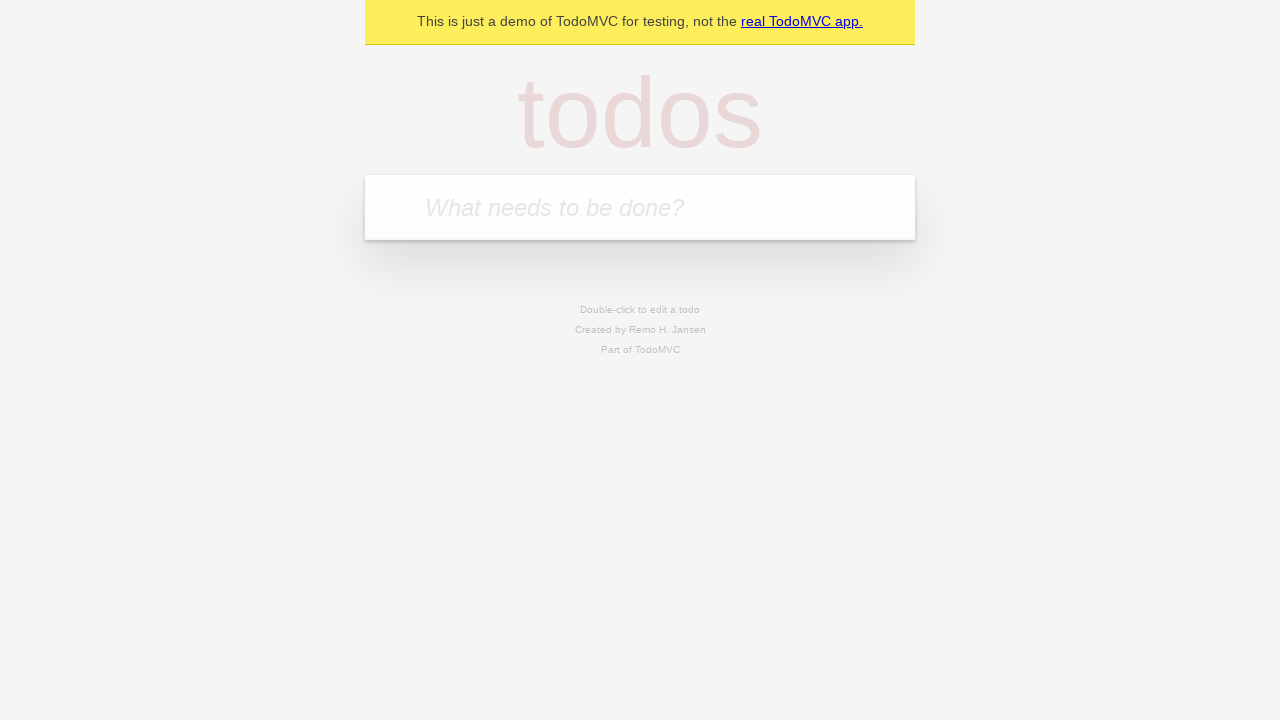

Entered first todo: 'buy some cheese' on internal:attr=[placeholder="What needs to be done?"i]
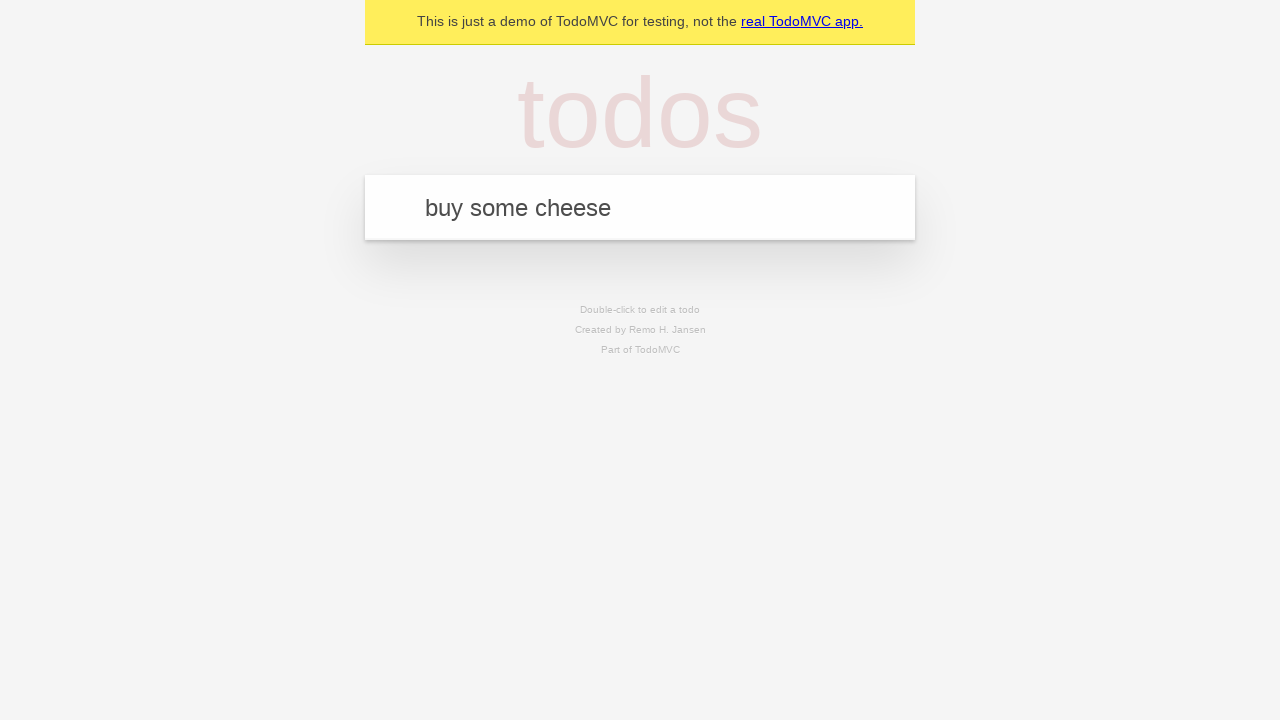

Submitted first todo on internal:attr=[placeholder="What needs to be done?"i]
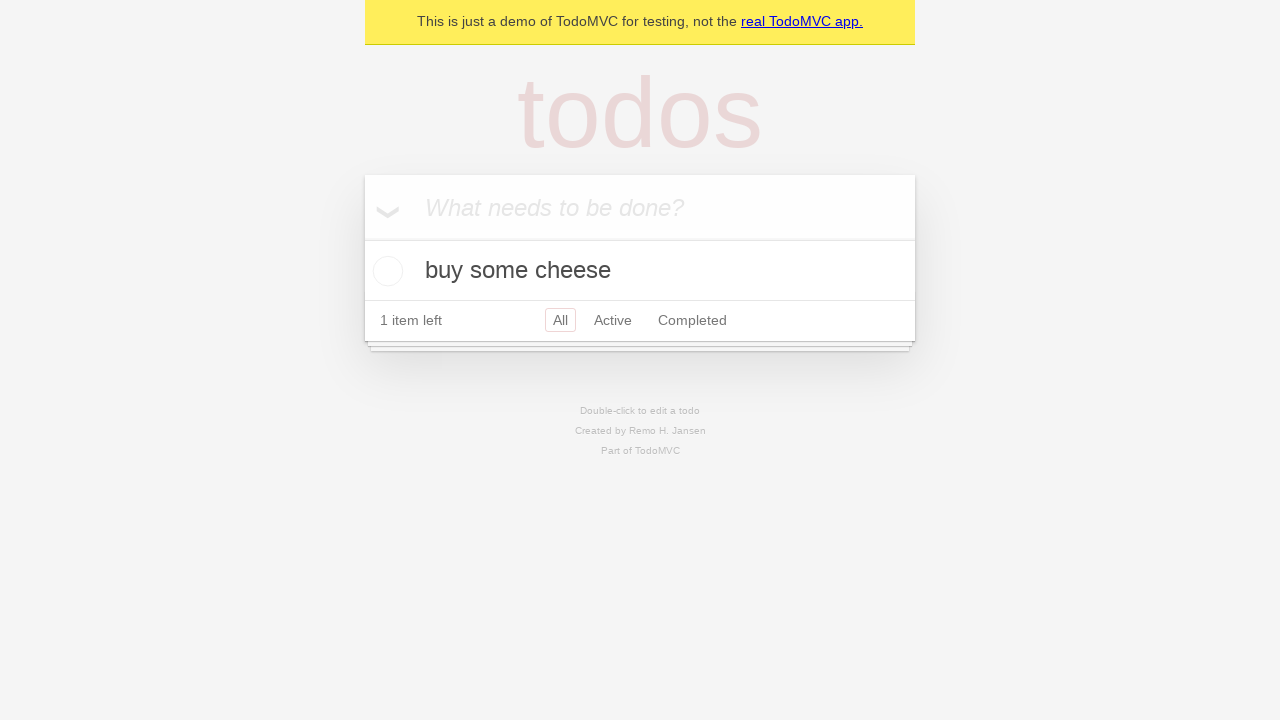

Entered second todo: 'feed the cat' on internal:attr=[placeholder="What needs to be done?"i]
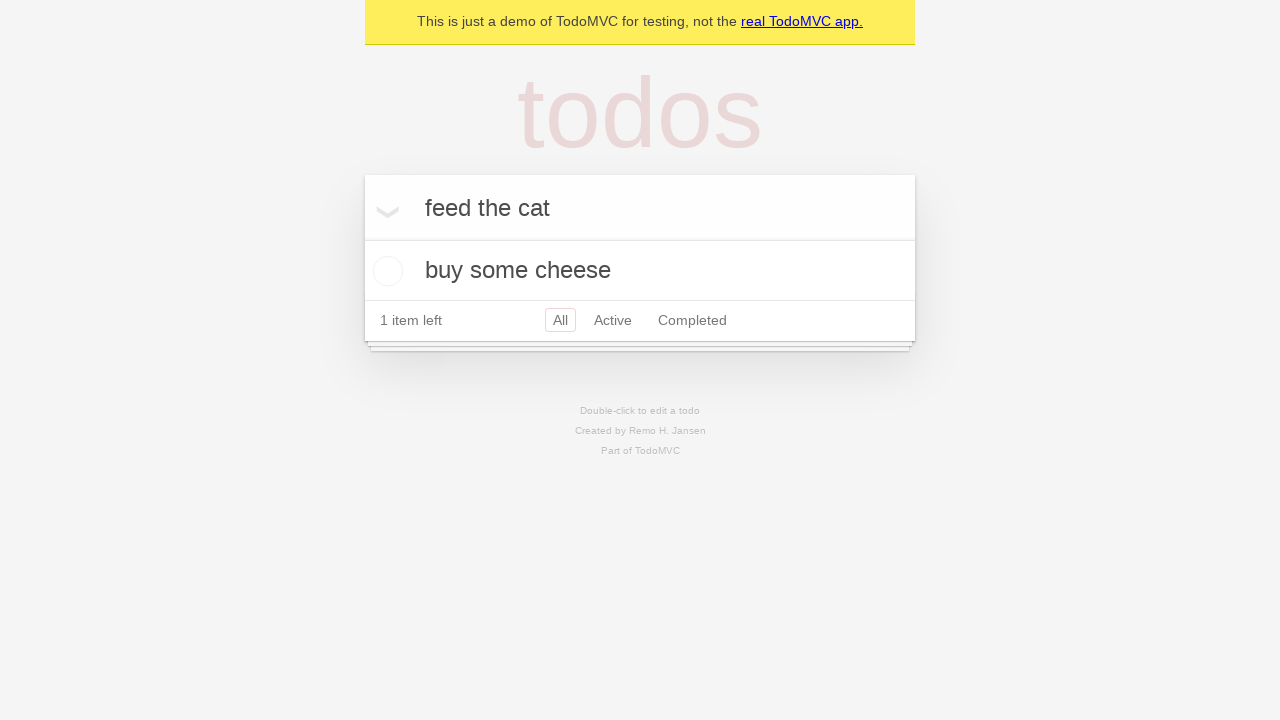

Submitted second todo on internal:attr=[placeholder="What needs to be done?"i]
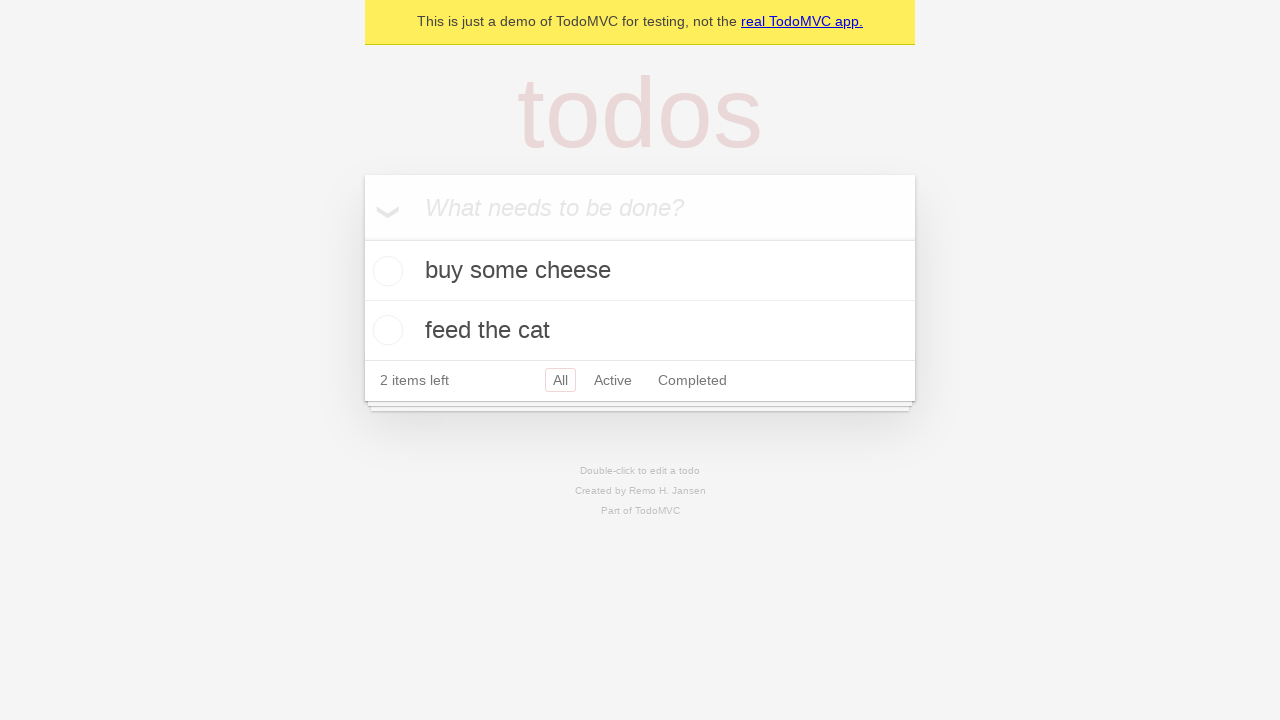

Entered third todo: 'book a doctors appointment' on internal:attr=[placeholder="What needs to be done?"i]
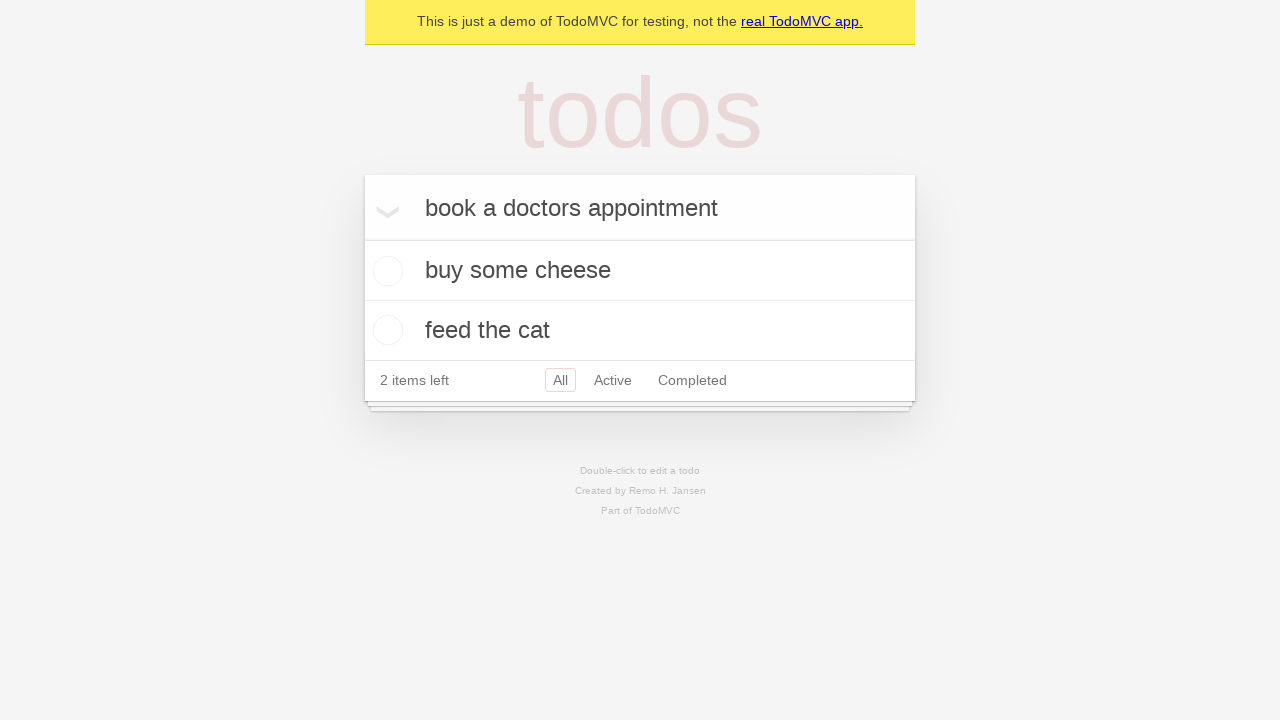

Submitted third todo on internal:attr=[placeholder="What needs to be done?"i]
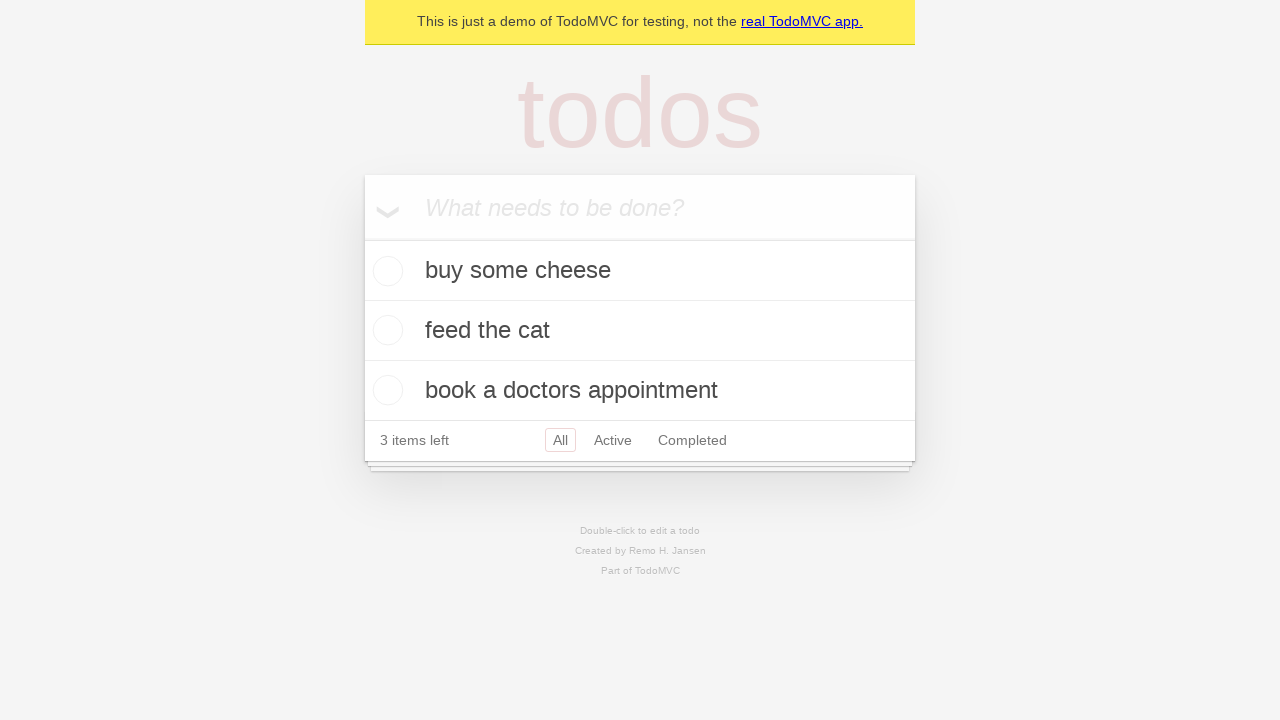

Located all todo items
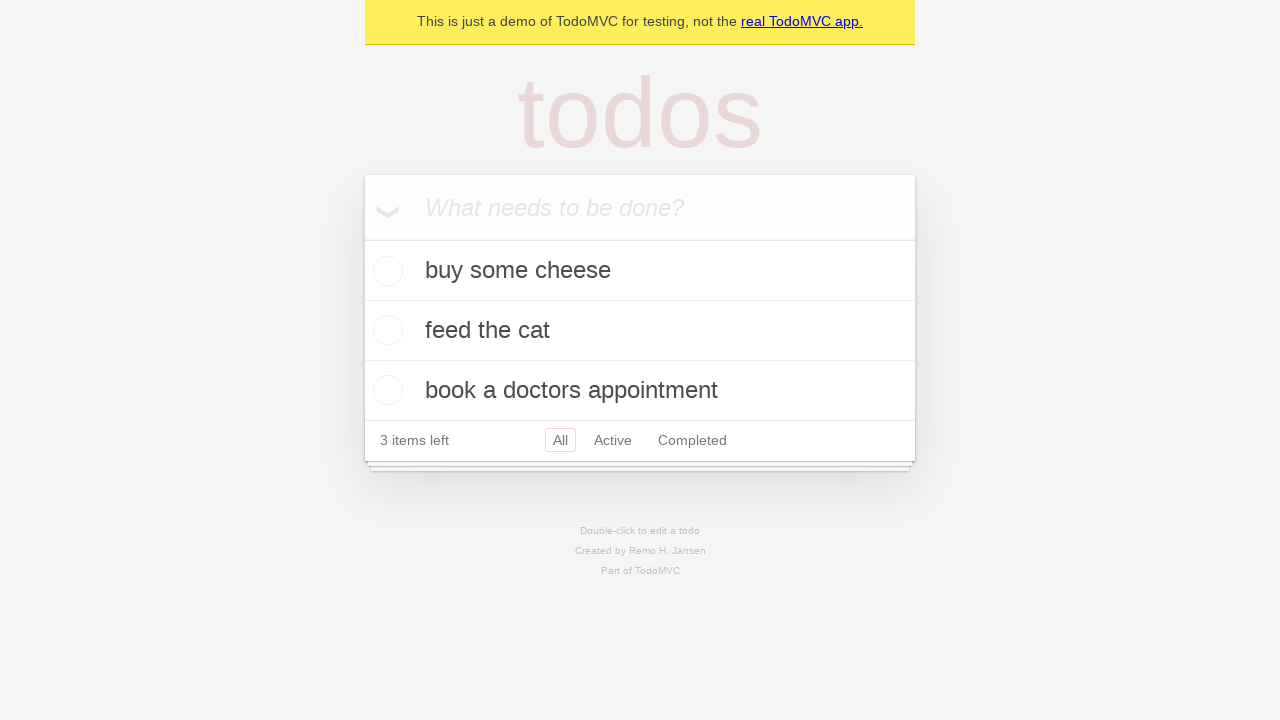

Double-clicked second todo item to enter edit mode at (640, 331) on internal:testid=[data-testid="todo-item"s] >> nth=1
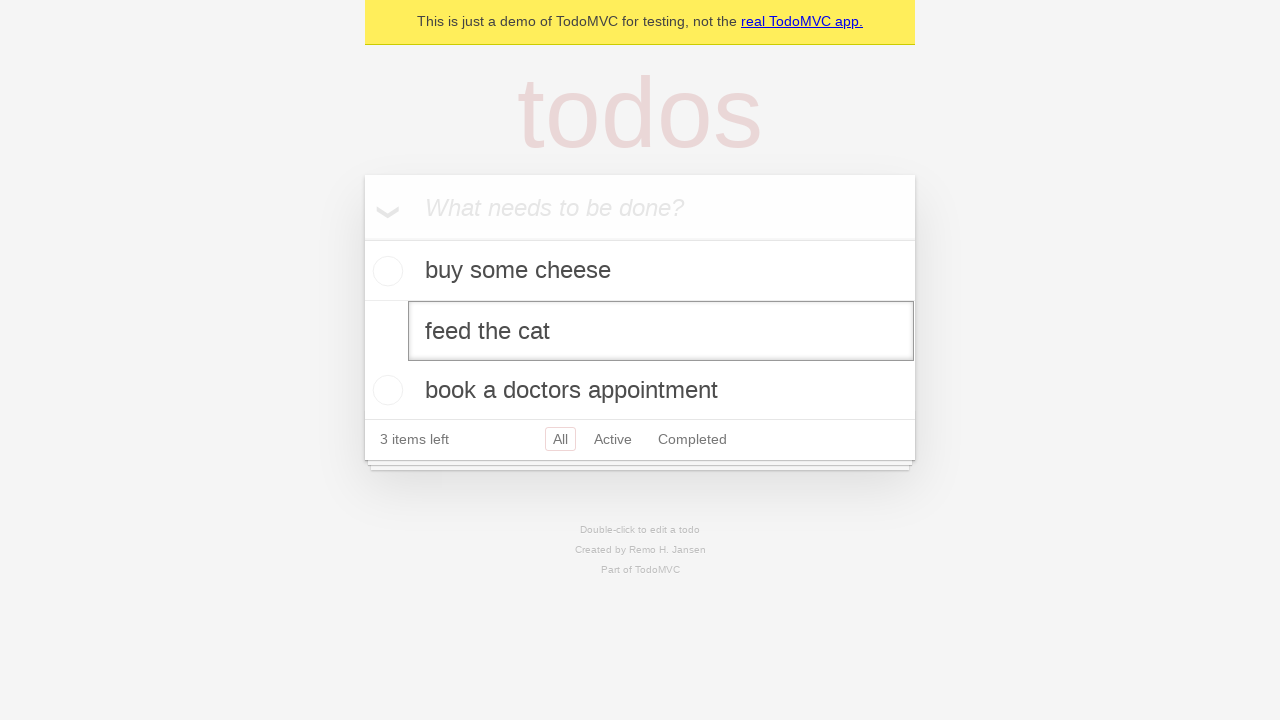

Filled edit field with text containing leading and trailing whitespace on internal:testid=[data-testid="todo-item"s] >> nth=1 >> internal:role=textbox[nam
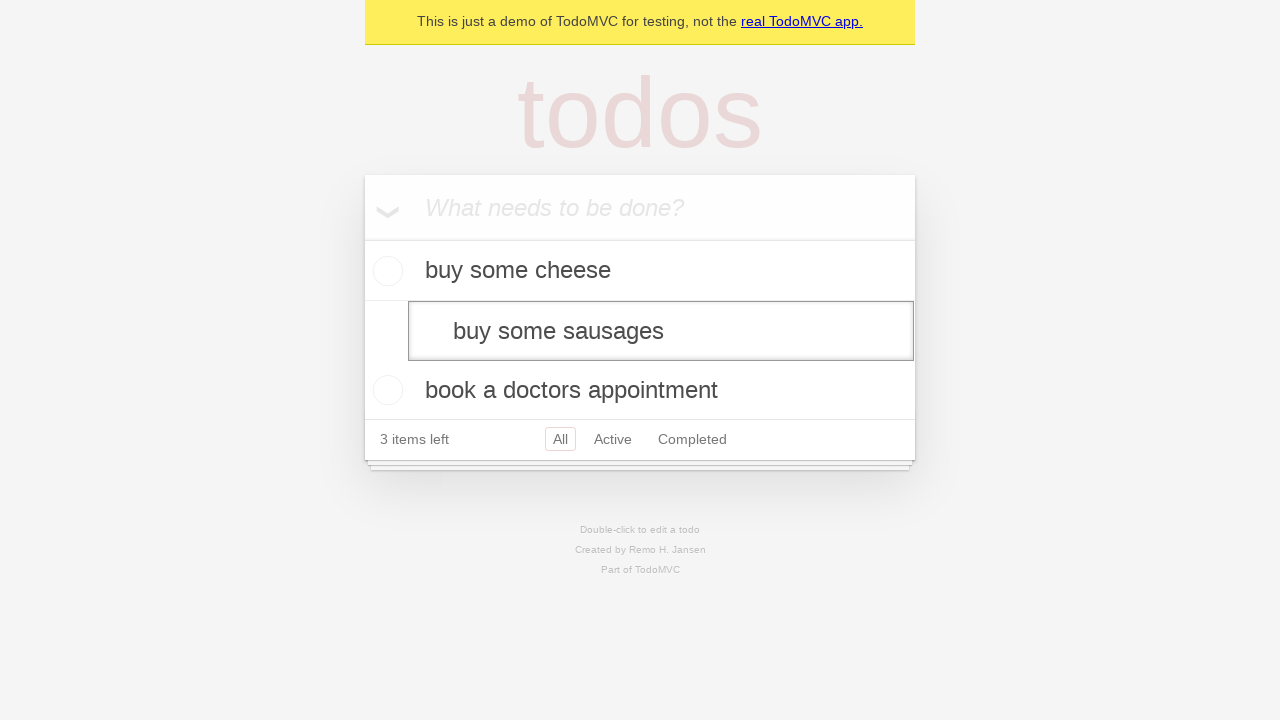

Submitted edited todo and verified text was trimmed on internal:testid=[data-testid="todo-item"s] >> nth=1 >> internal:role=textbox[nam
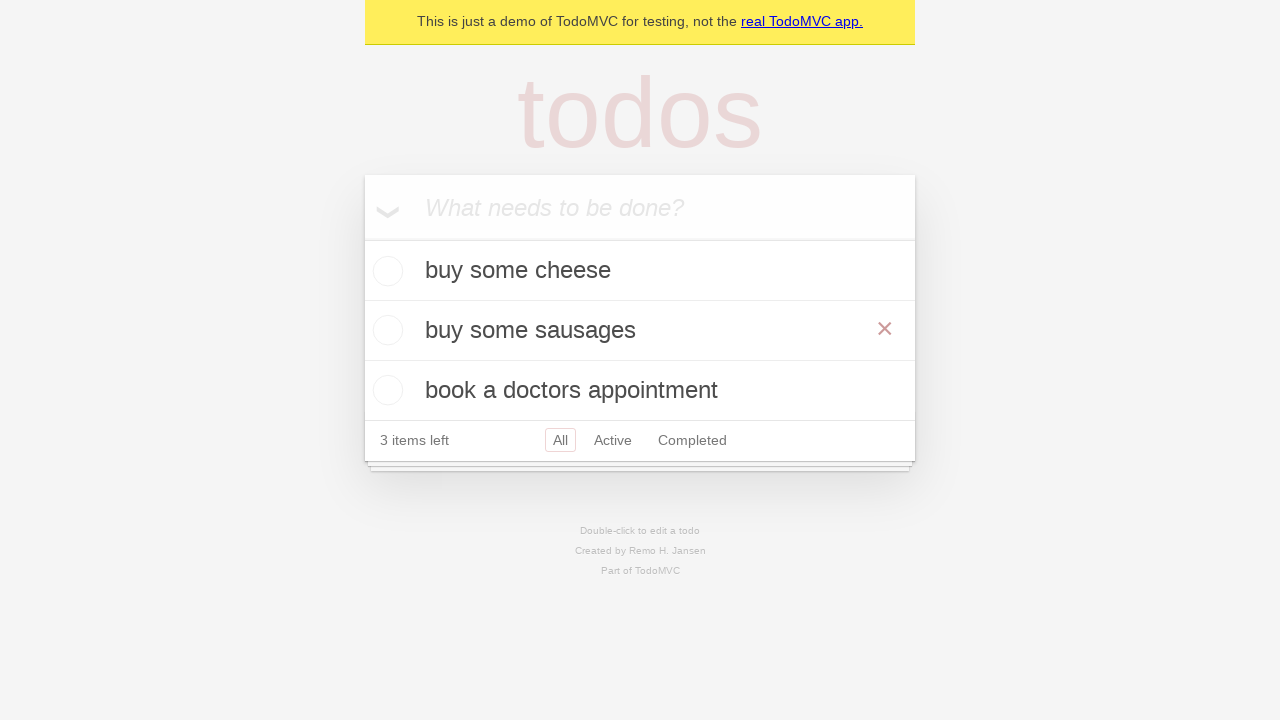

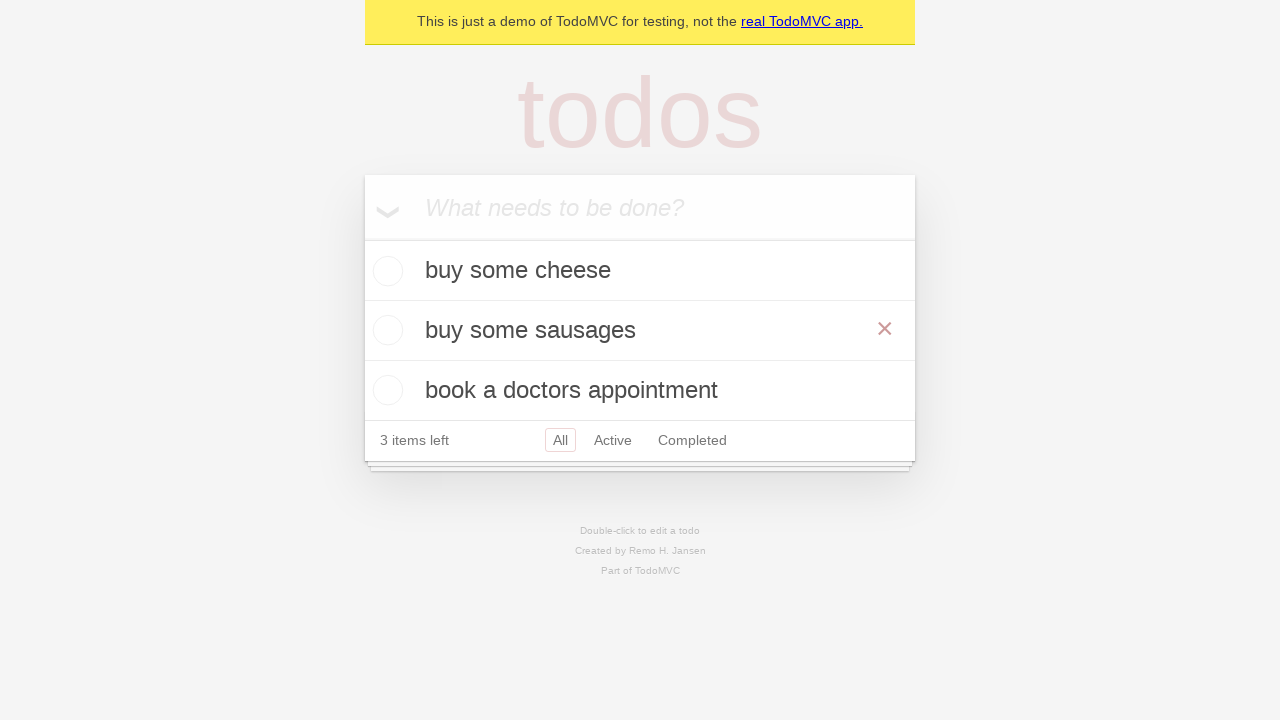